Tests different types of JavaScript alerts (simple, confirm, and prompt) by triggering them and interacting with accept, dismiss, and text input functionality

Starting URL: https://letcode.in/alert

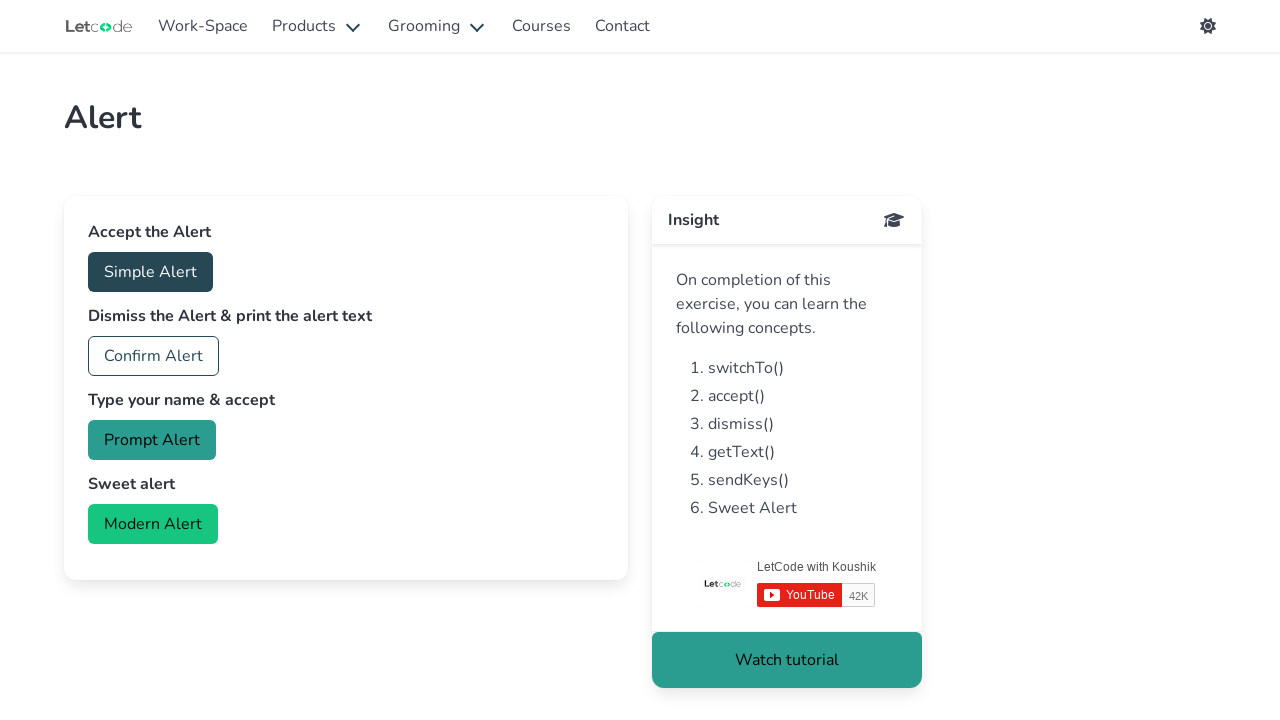

Clicked 'Simple Alert' button at (150, 272) on xpath=//button[text()='Simple Alert']
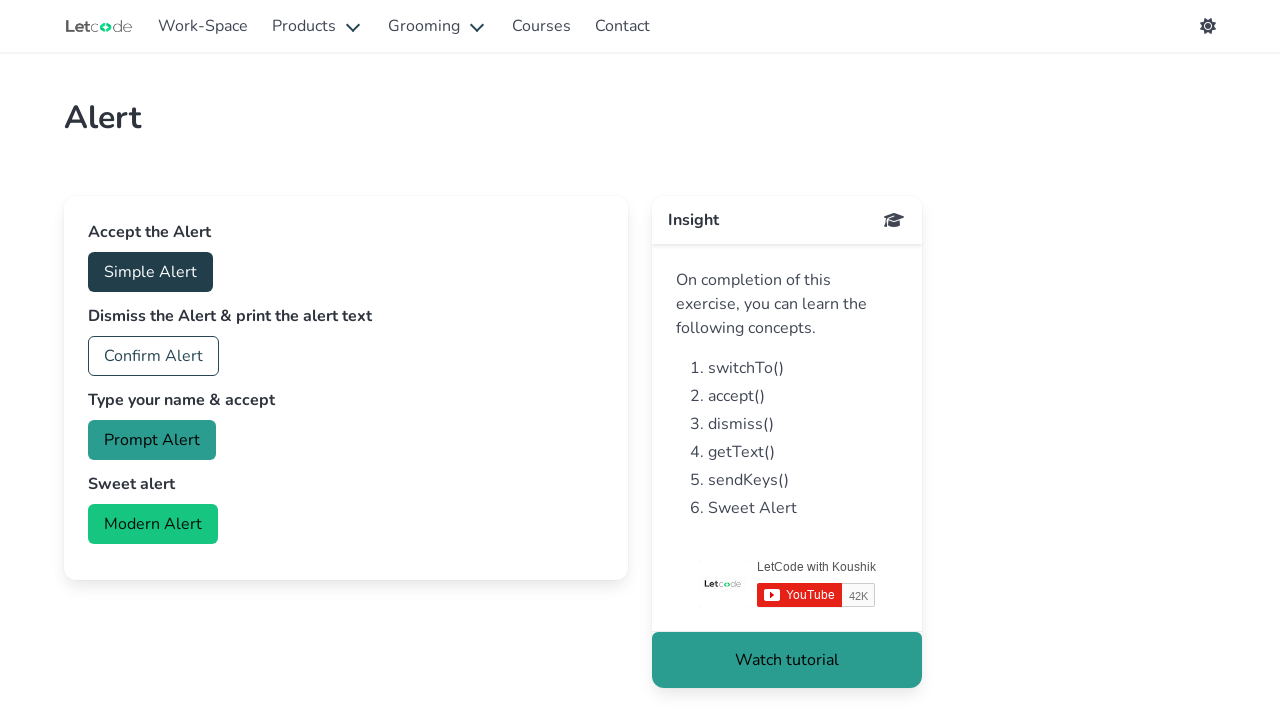

Accepted simple alert dialog
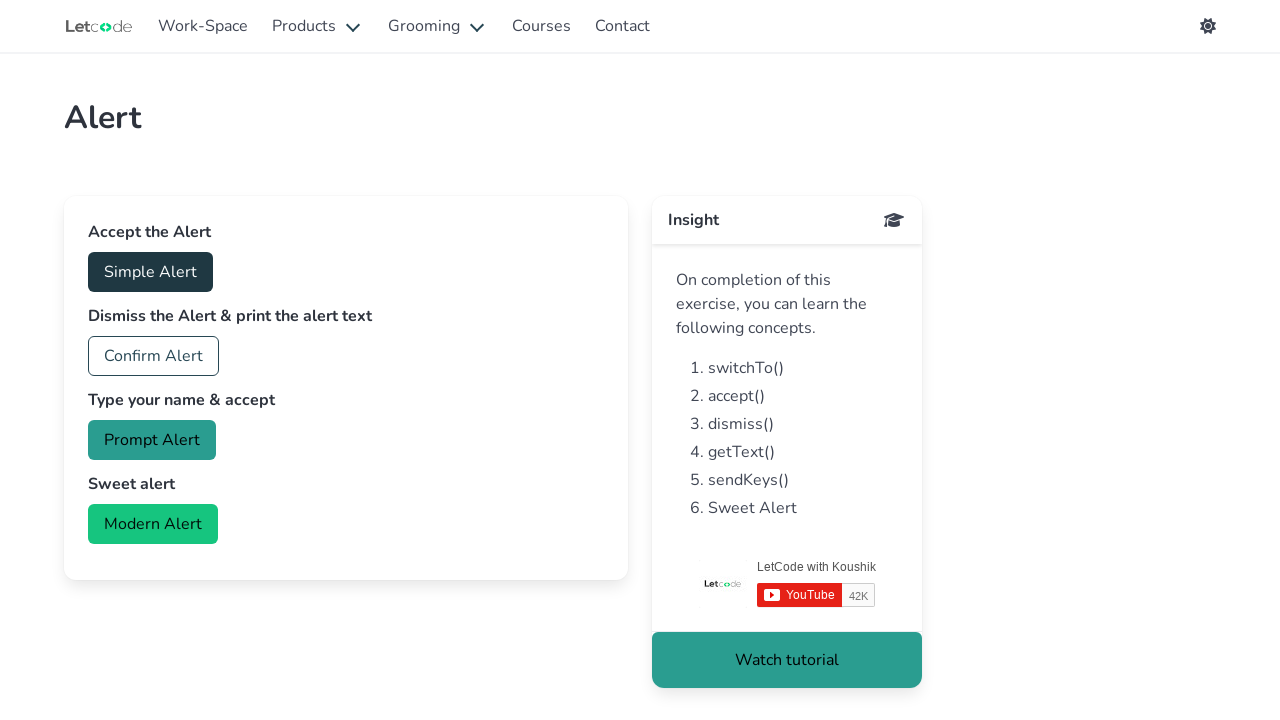

Waited 1000ms for simple alert to complete
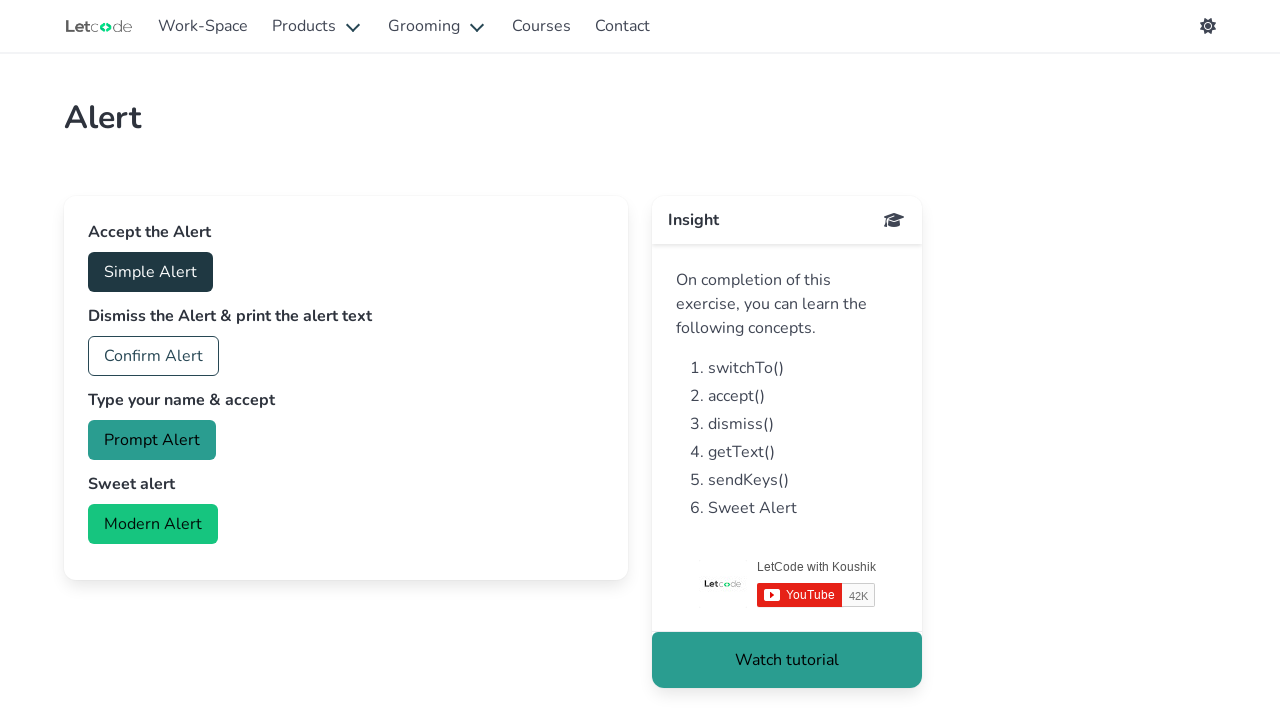

Clicked 'Confirm Alert' button at (154, 356) on xpath=//button[text()='Confirm Alert']
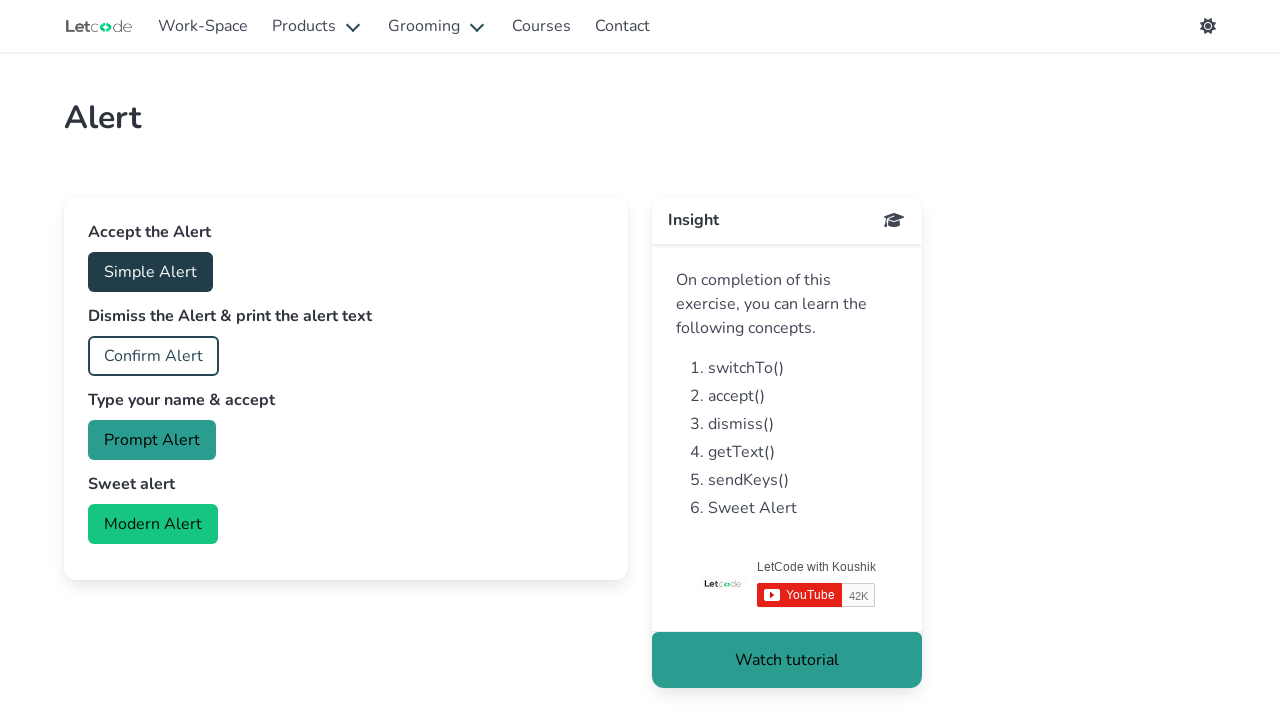

Dismissed confirm alert dialog
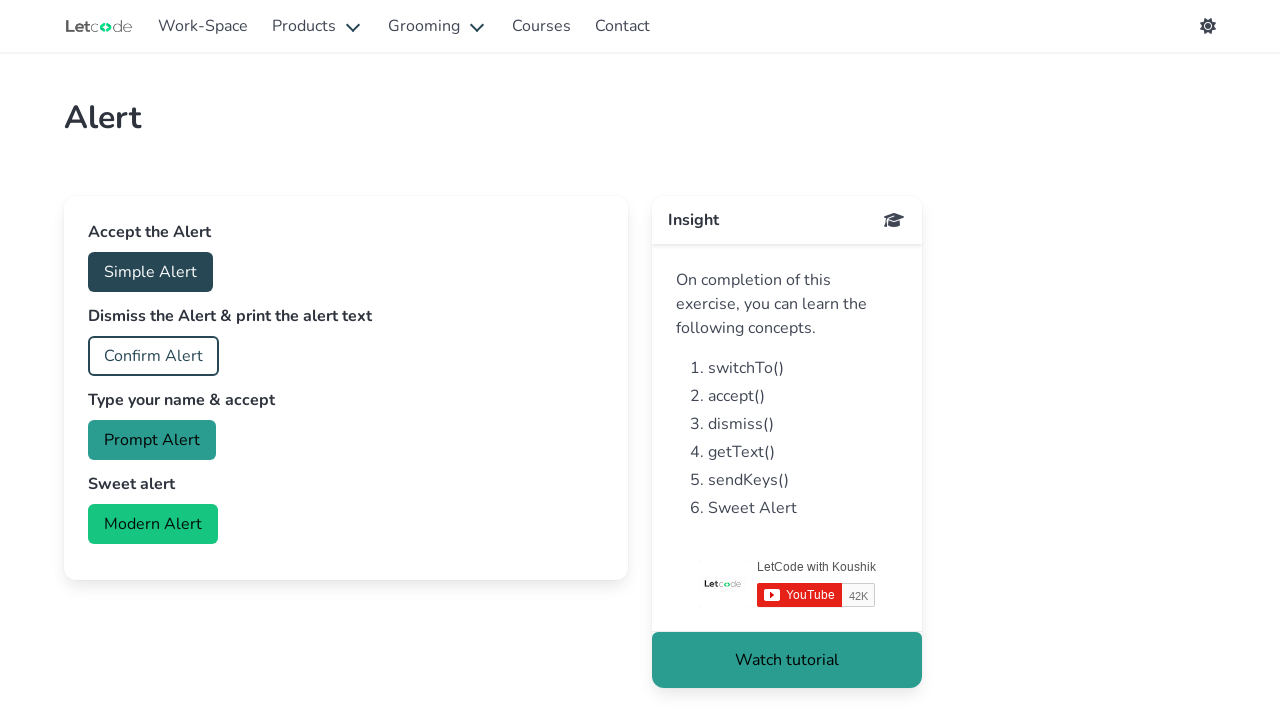

Waited 1000ms for confirm alert to complete
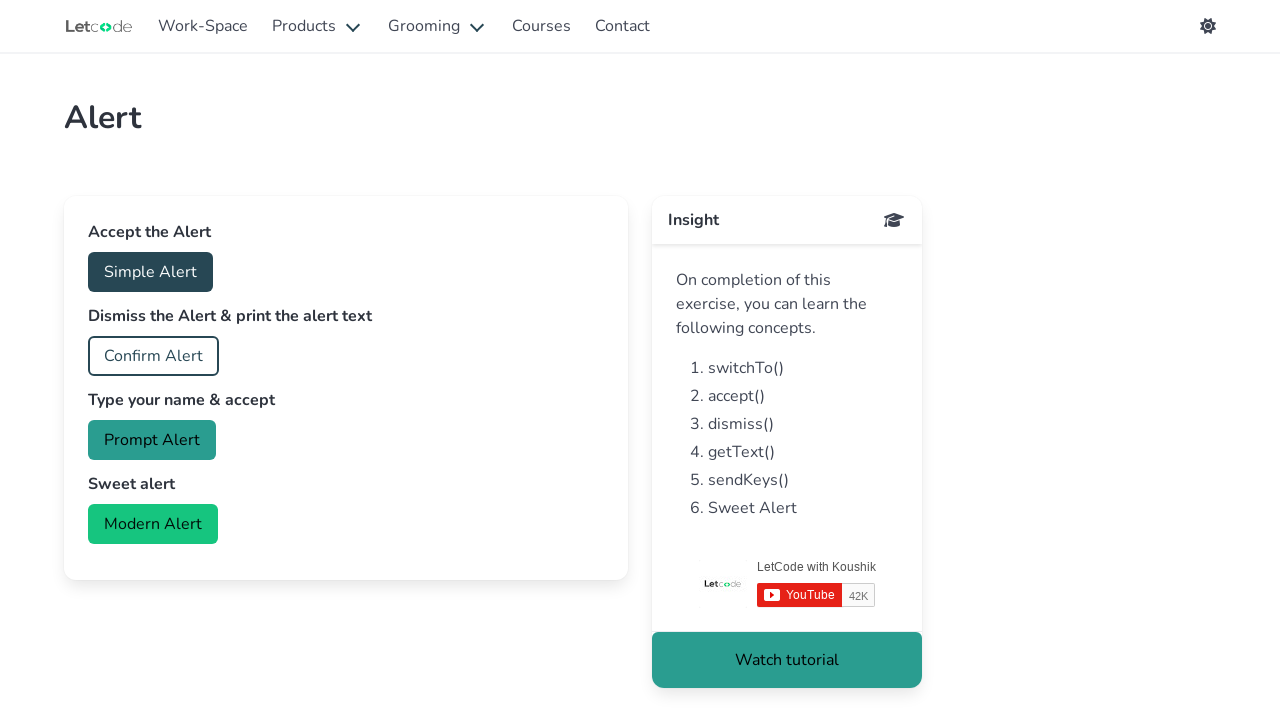

Clicked prompt alert button at (152, 440) on button#prompt
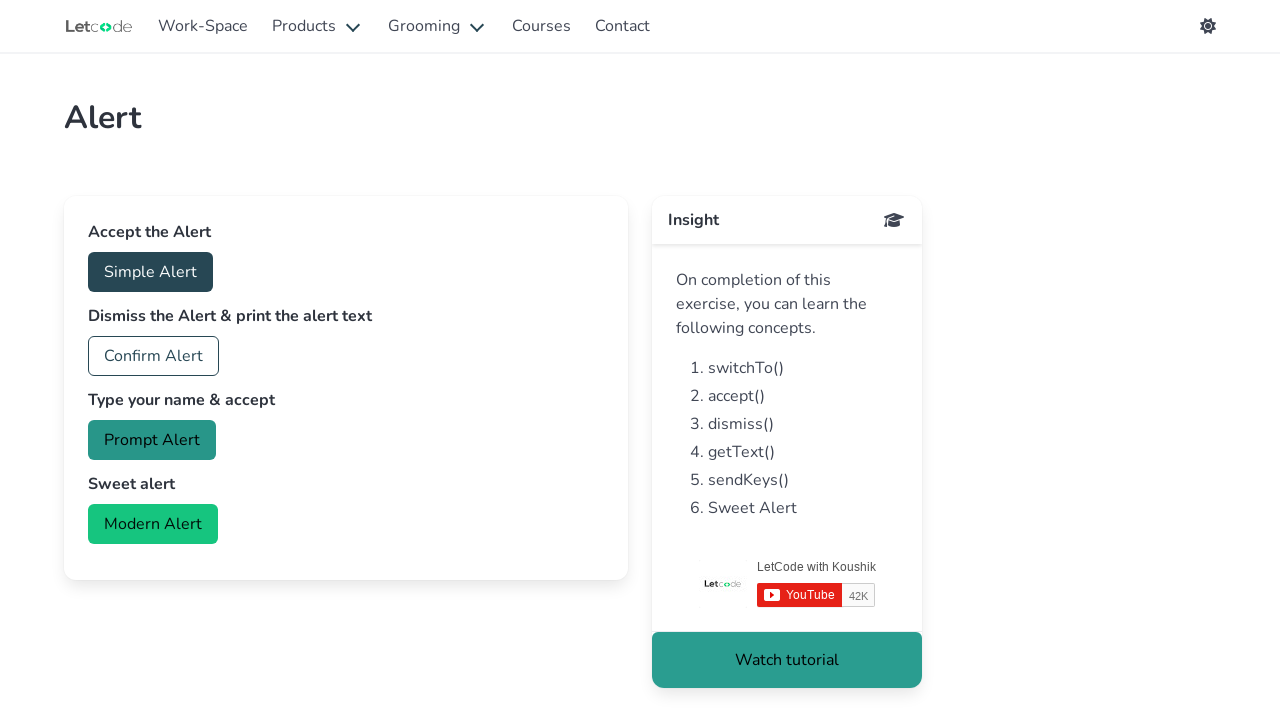

Accepted prompt alert dialog with text 'Stefi'
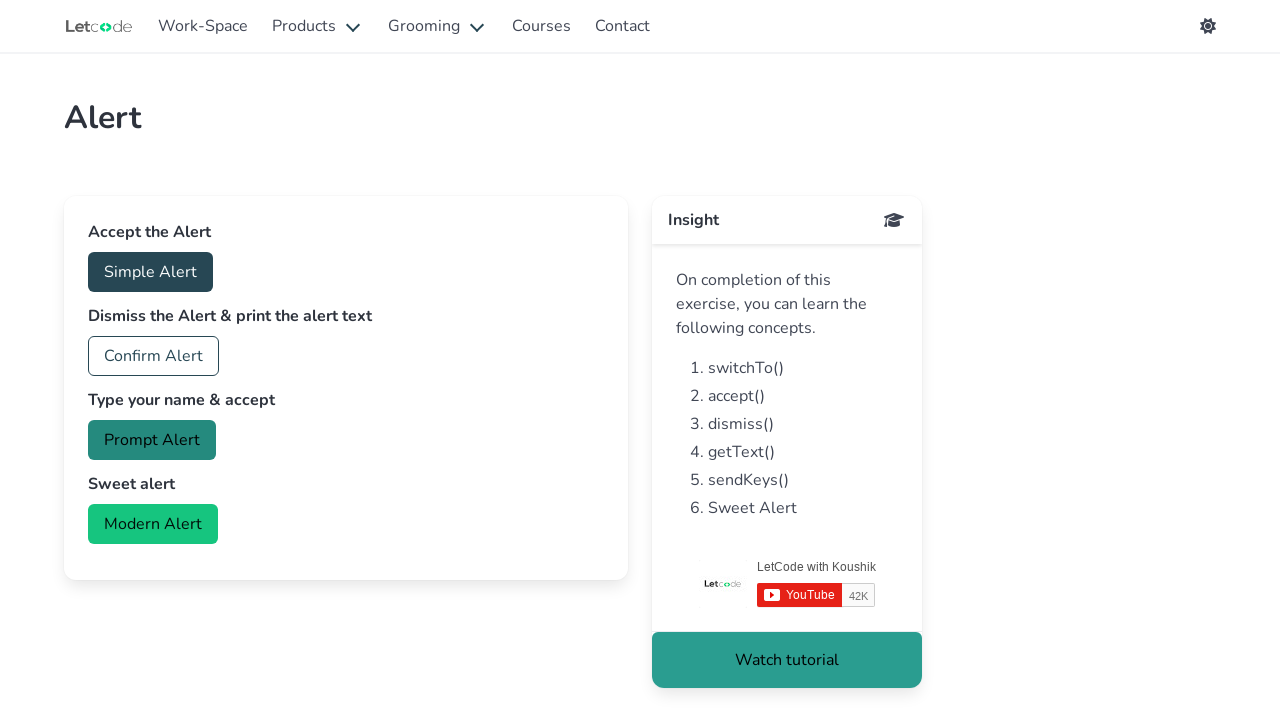

Waited 1000ms for prompt alert to complete
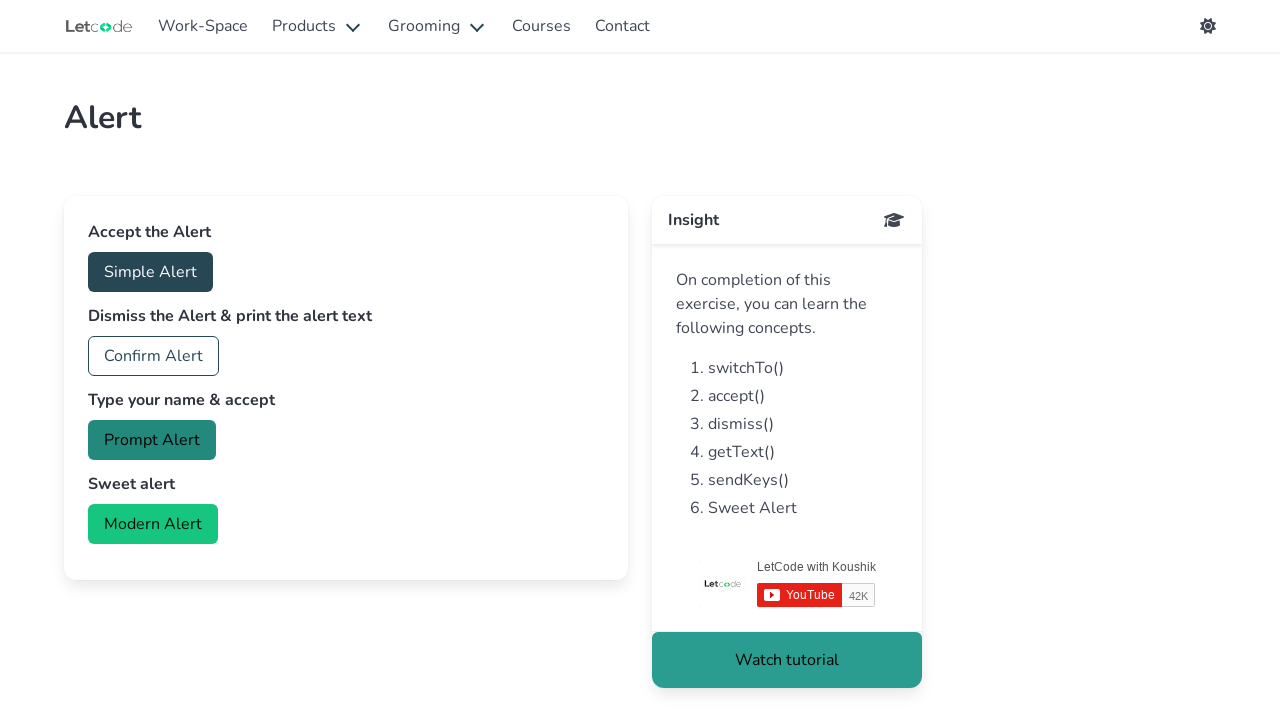

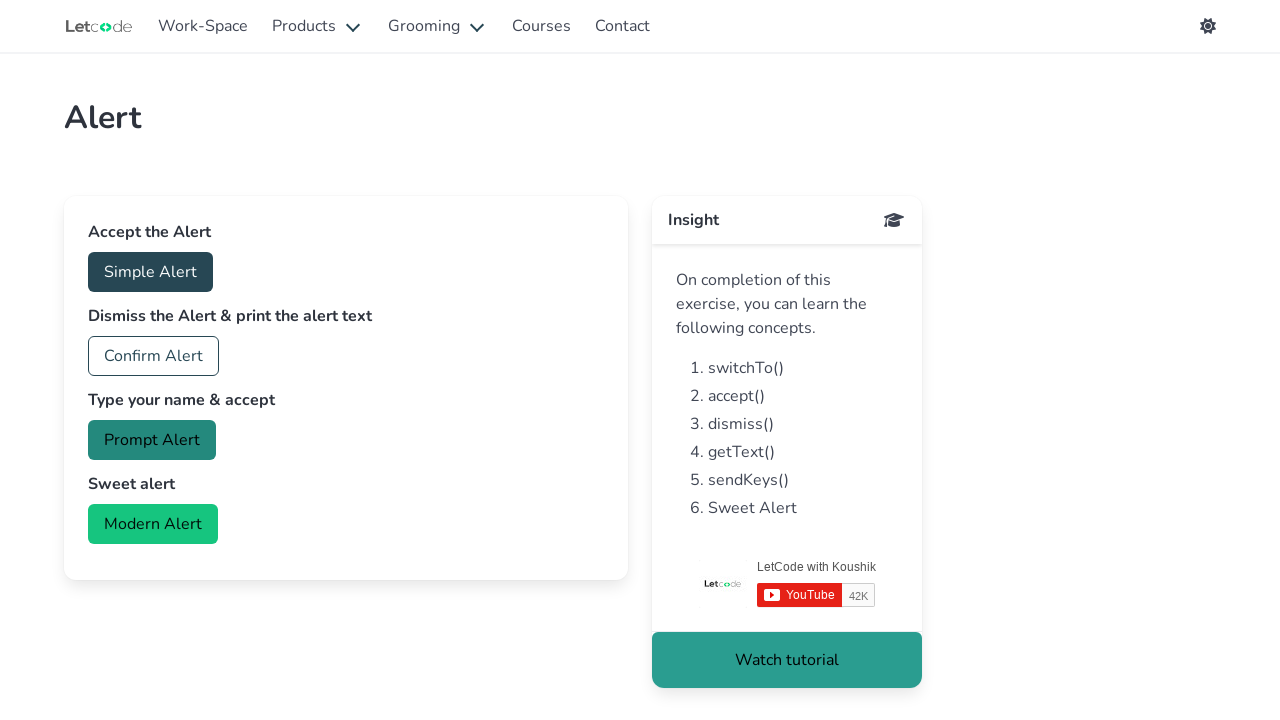